Tests adding multiple different products to the shopping cart by navigating between products and adding each one

Starting URL: https://www.demoblaze.com/index.html

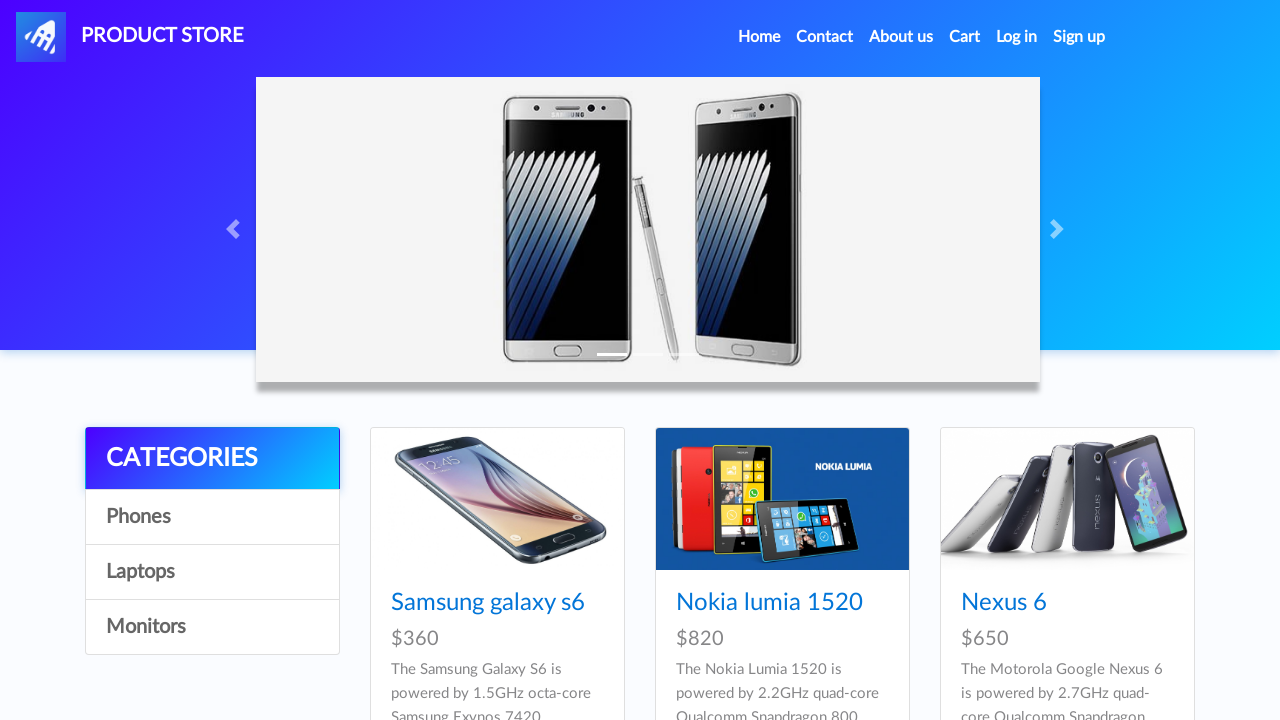

Clicked on Samsung product at (497, 499) on xpath=//*[@id="tbodyid"]/div[1]/div/a
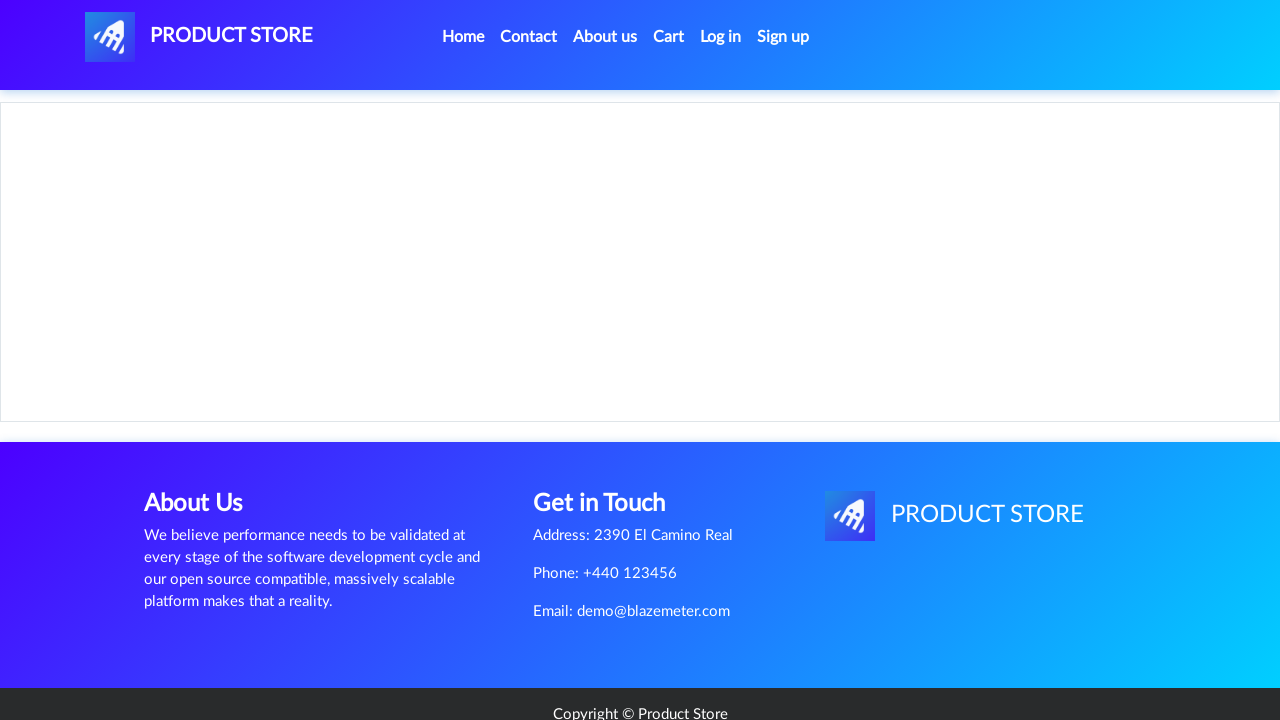

Add to cart button appeared for Samsung
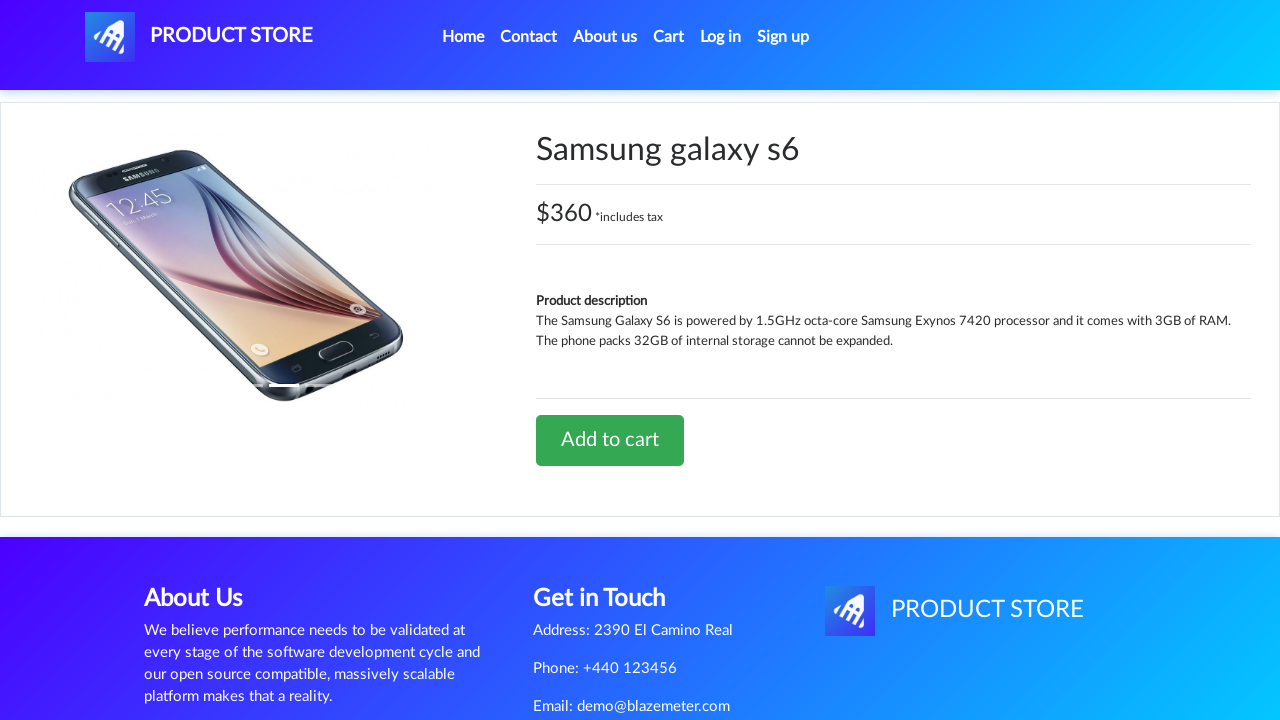

Clicked add to cart button for Samsung at (610, 440) on xpath=/html/body/div[5]/div/div[2]/div[2]/div/a
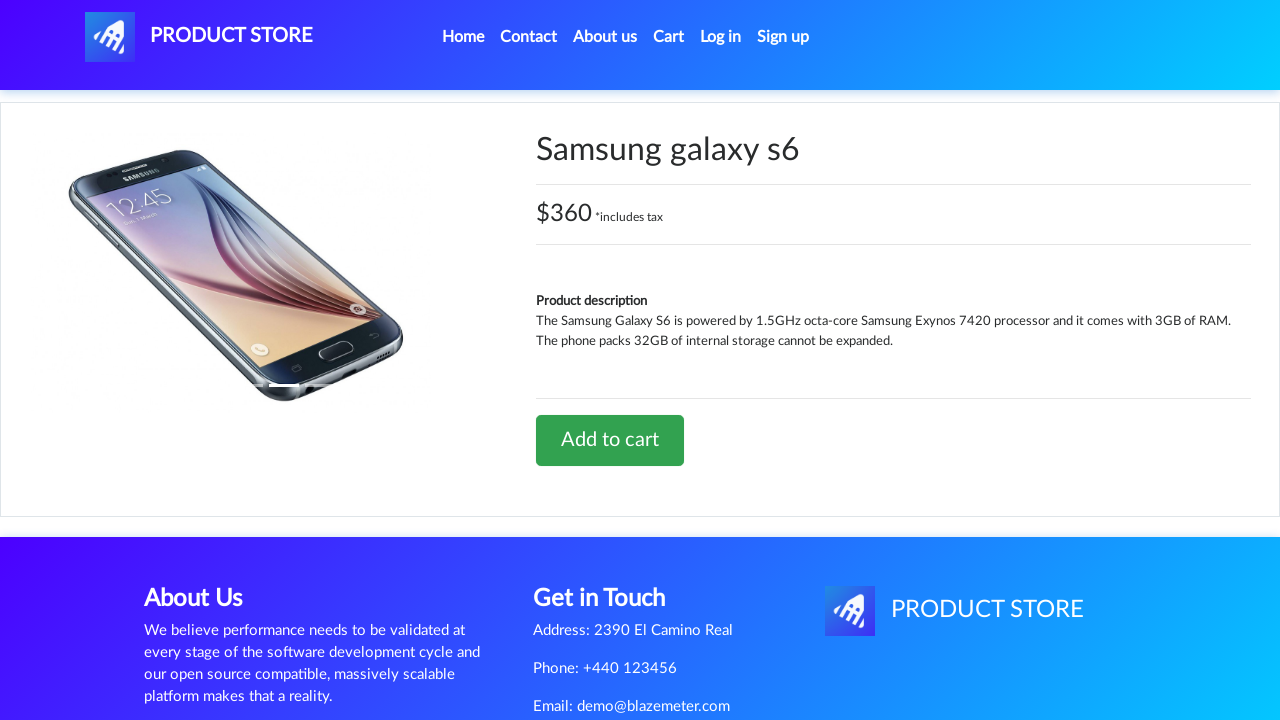

Accepted confirmation alert for Samsung
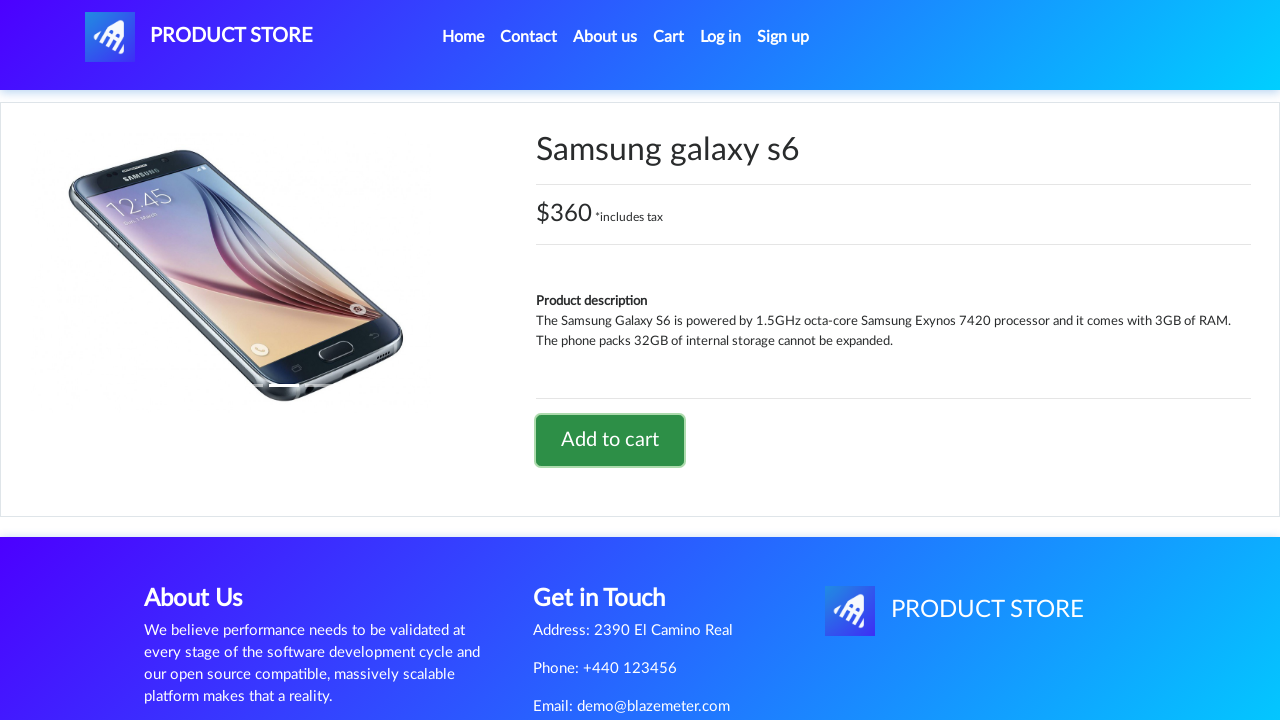

Clicked home link to return to product list at (463, 37) on xpath=/html/body/nav/div/div/ul/li[1]
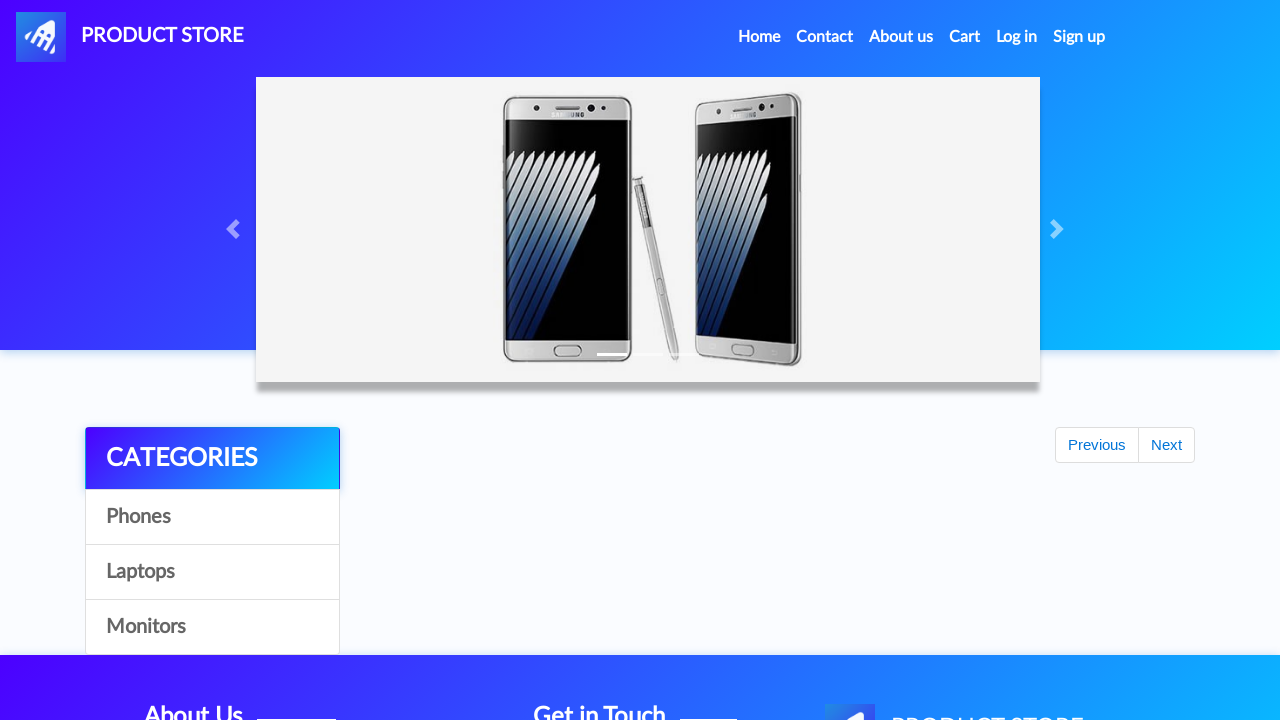

Returned to home page and products loaded
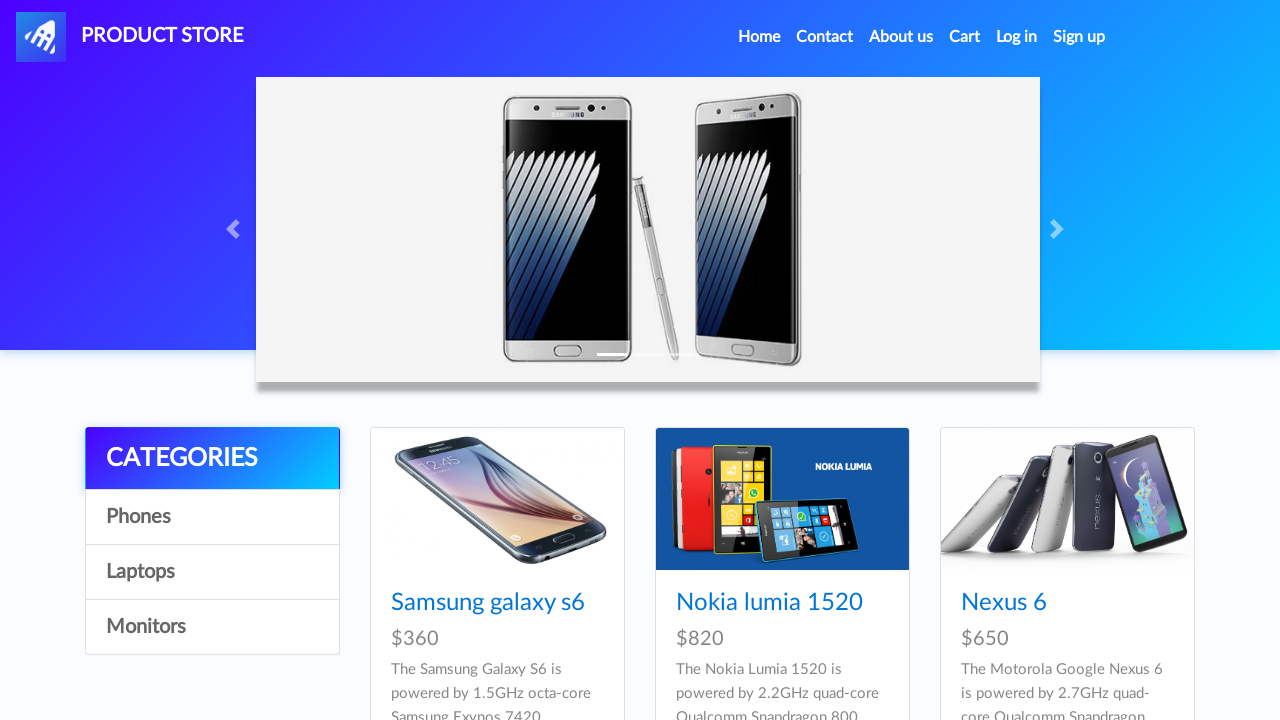

Clicked on Nokia product at (782, 499) on xpath=/html/body/div[5]/div/div[2]/div/div[2]/div/a
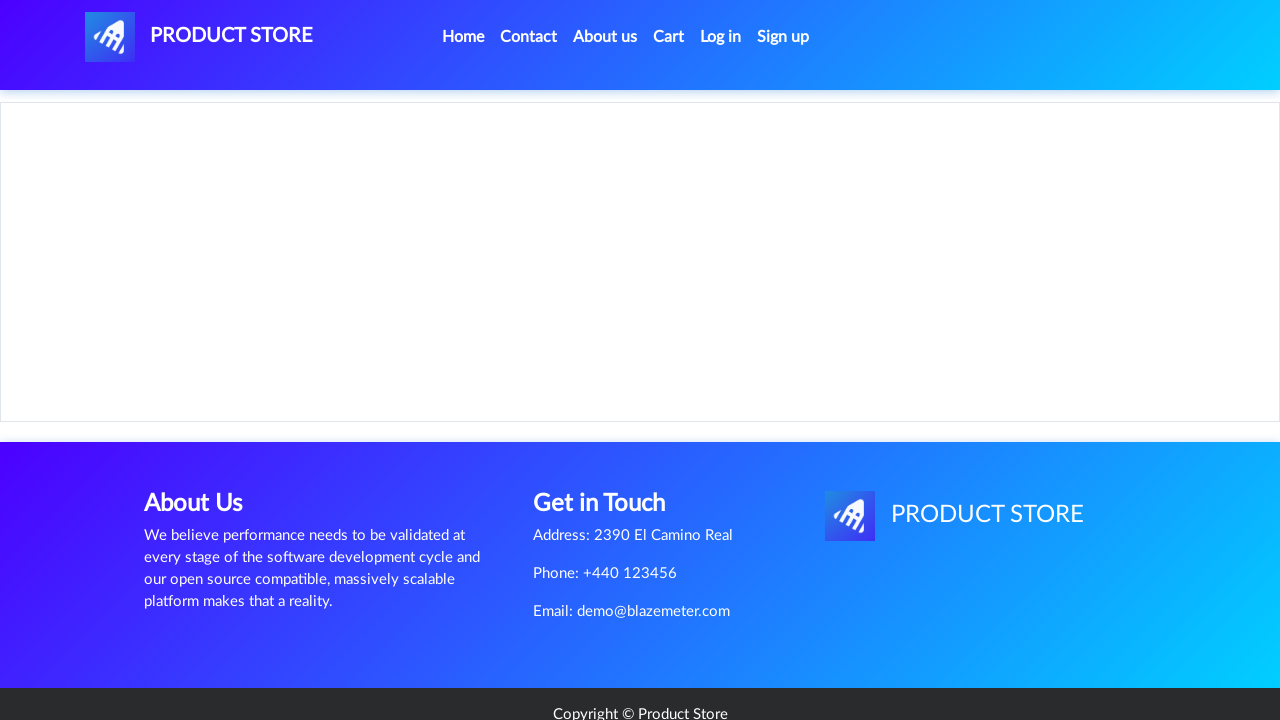

Add to cart button appeared for Nokia
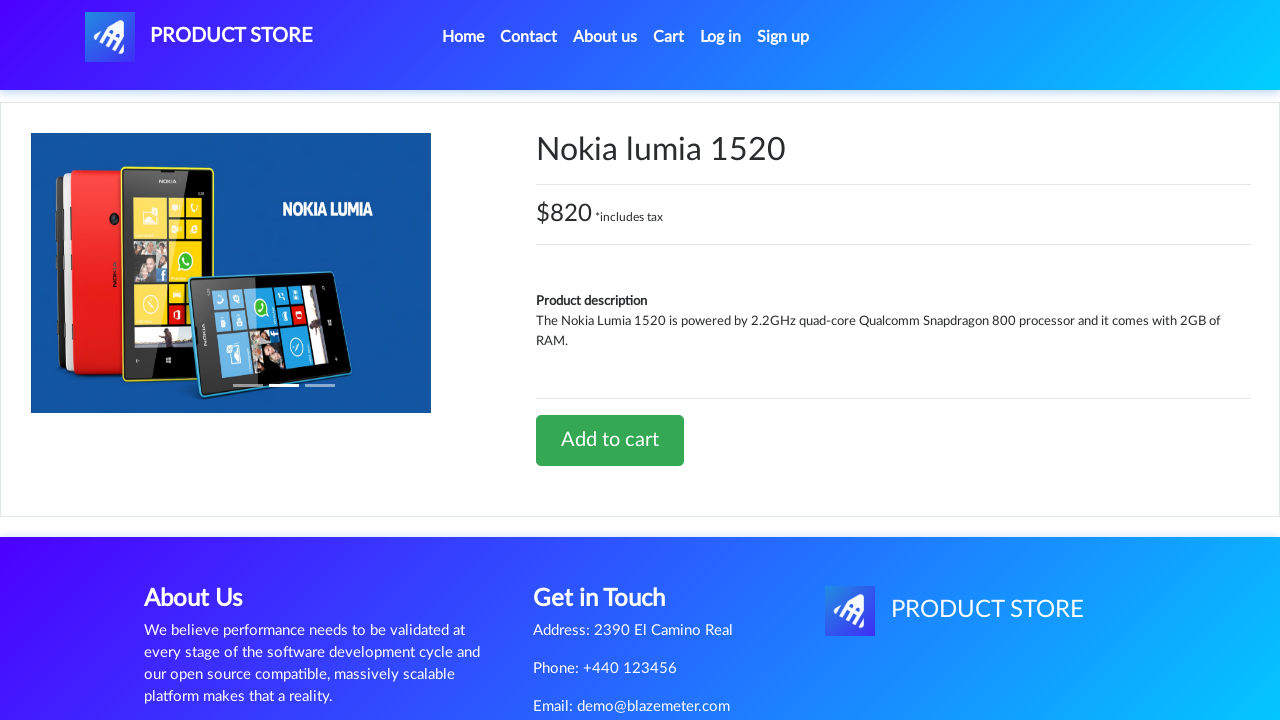

Clicked add to cart button for Nokia at (610, 440) on xpath=/html/body/div[5]/div/div[2]/div[2]/div/a
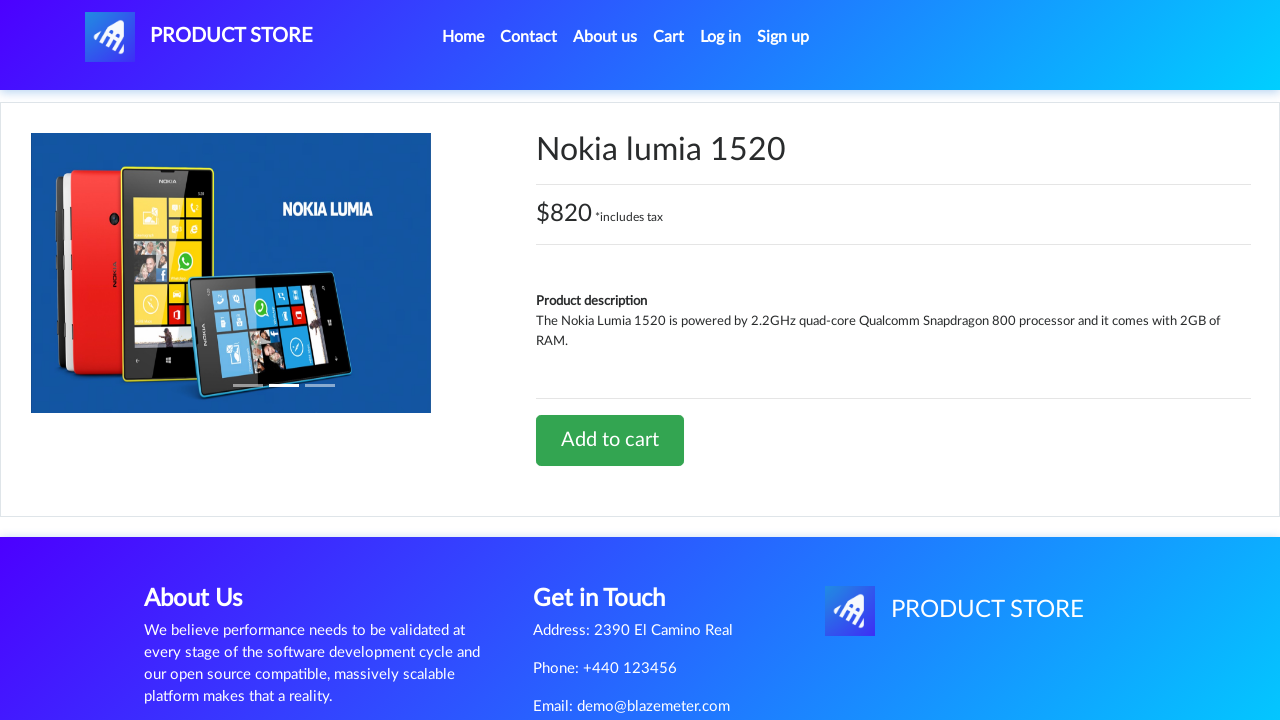

Clicked home link to return to product list again at (463, 37) on xpath=/html/body/nav/div/div/ul/li[1]
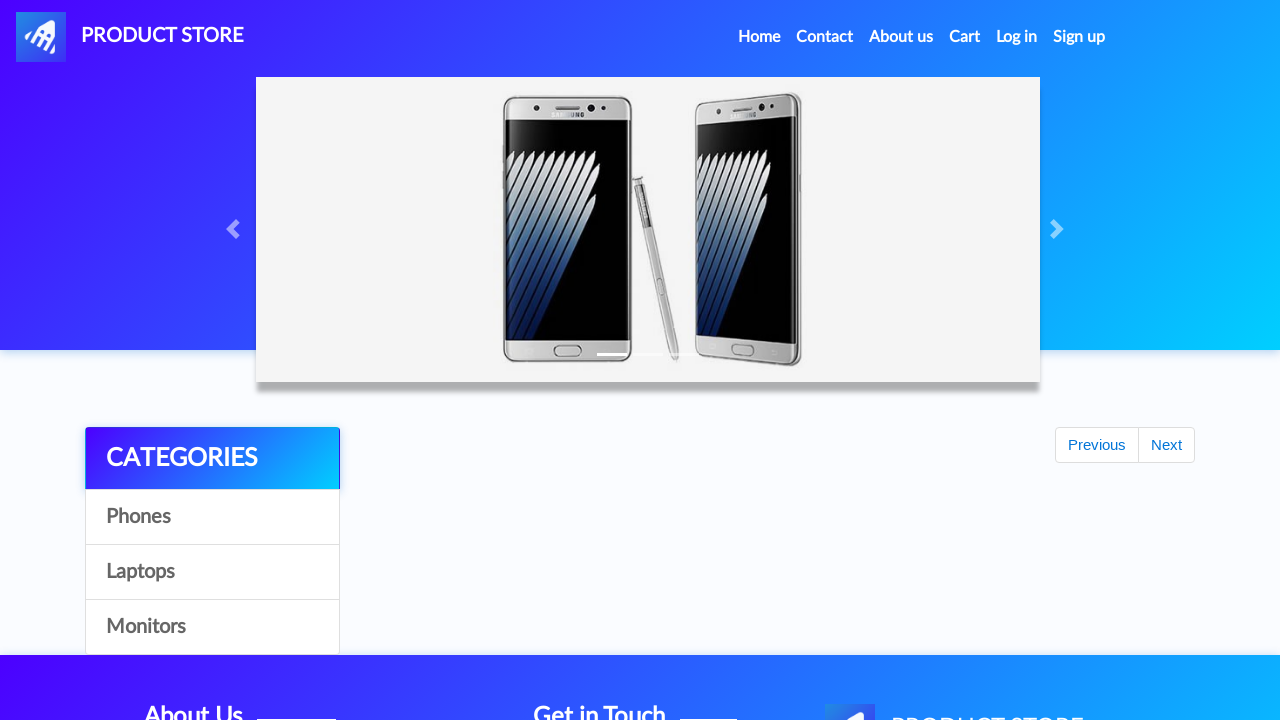

Returned to home page and HTC product loaded
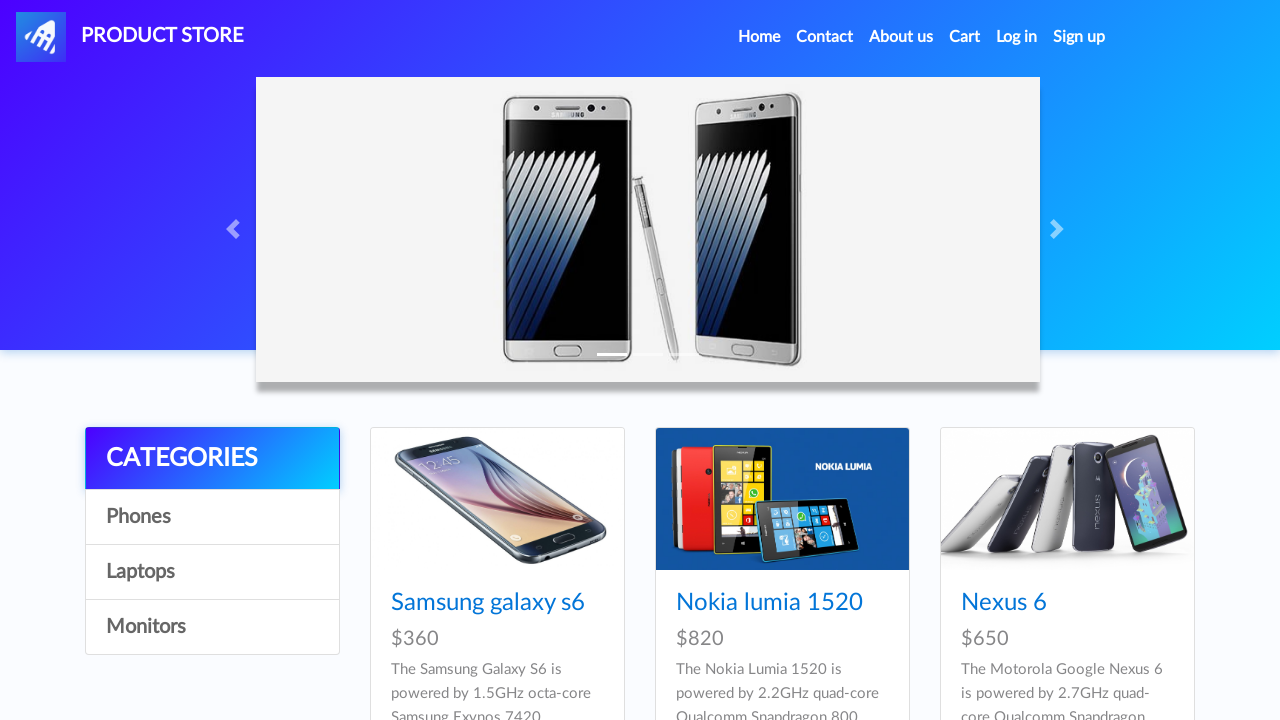

Clicked on HTC product at (497, 360) on xpath=/html/body/div[5]/div/div[2]/div/div[7]/div/a/img
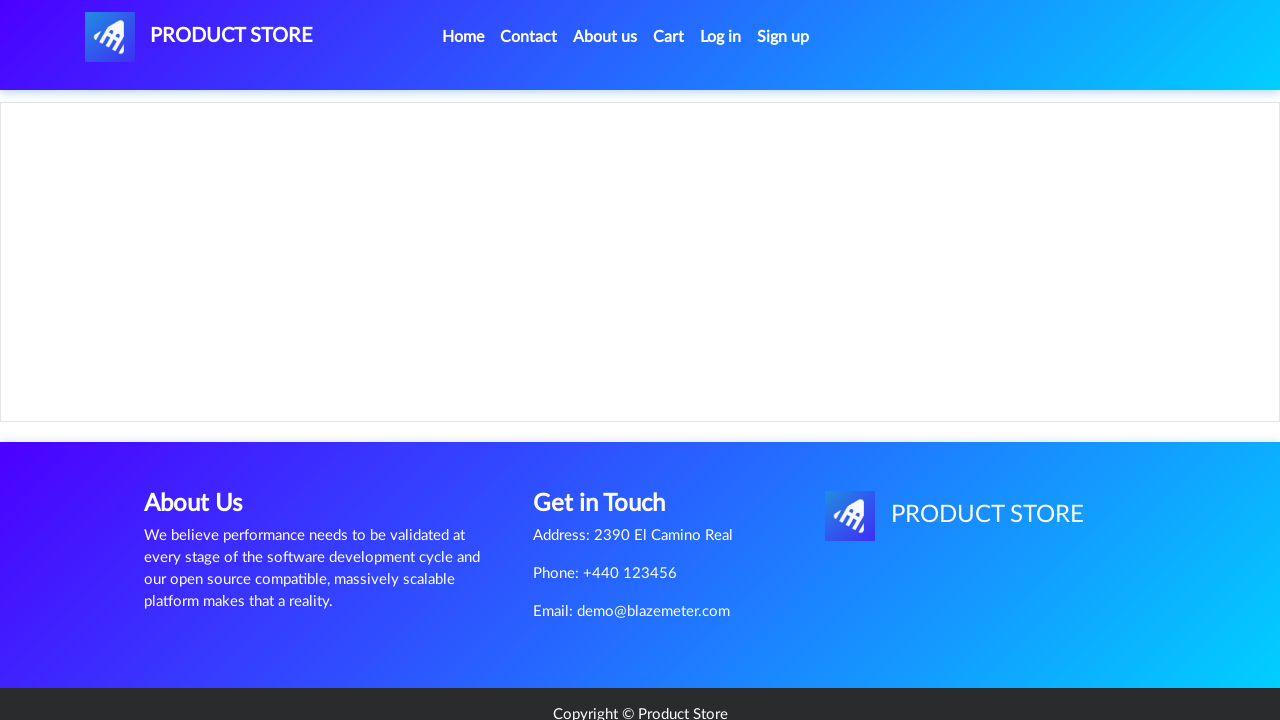

Add to cart button appeared for HTC
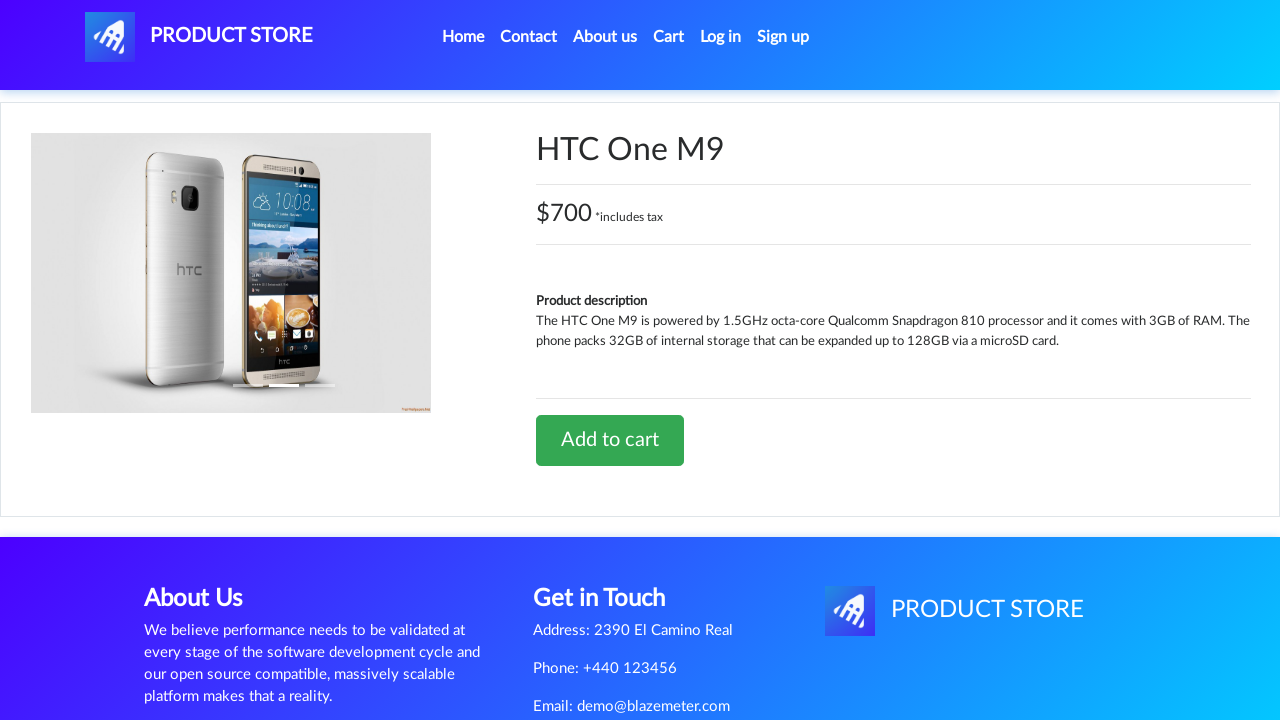

Clicked add to cart button for HTC at (610, 440) on xpath=/html/body/div[5]/div/div[2]/div[2]/div/a
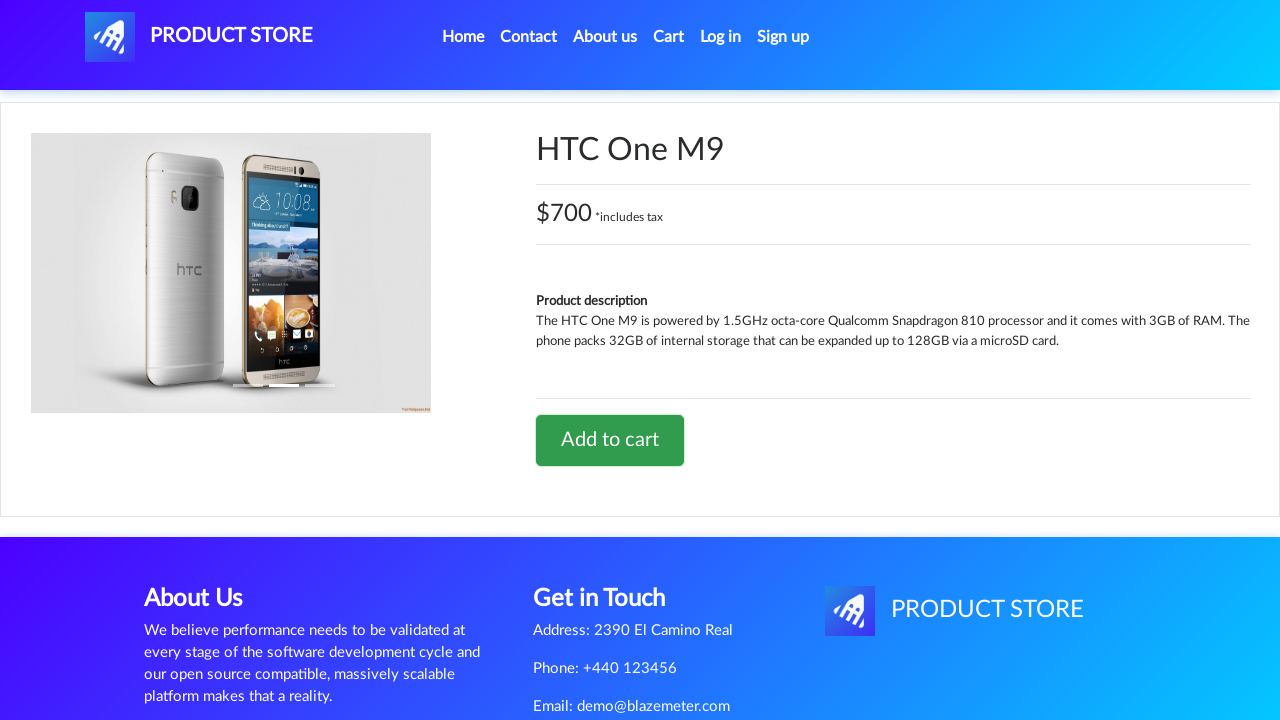

Clicked cart button to navigate to shopping cart at (669, 37) on #cartur
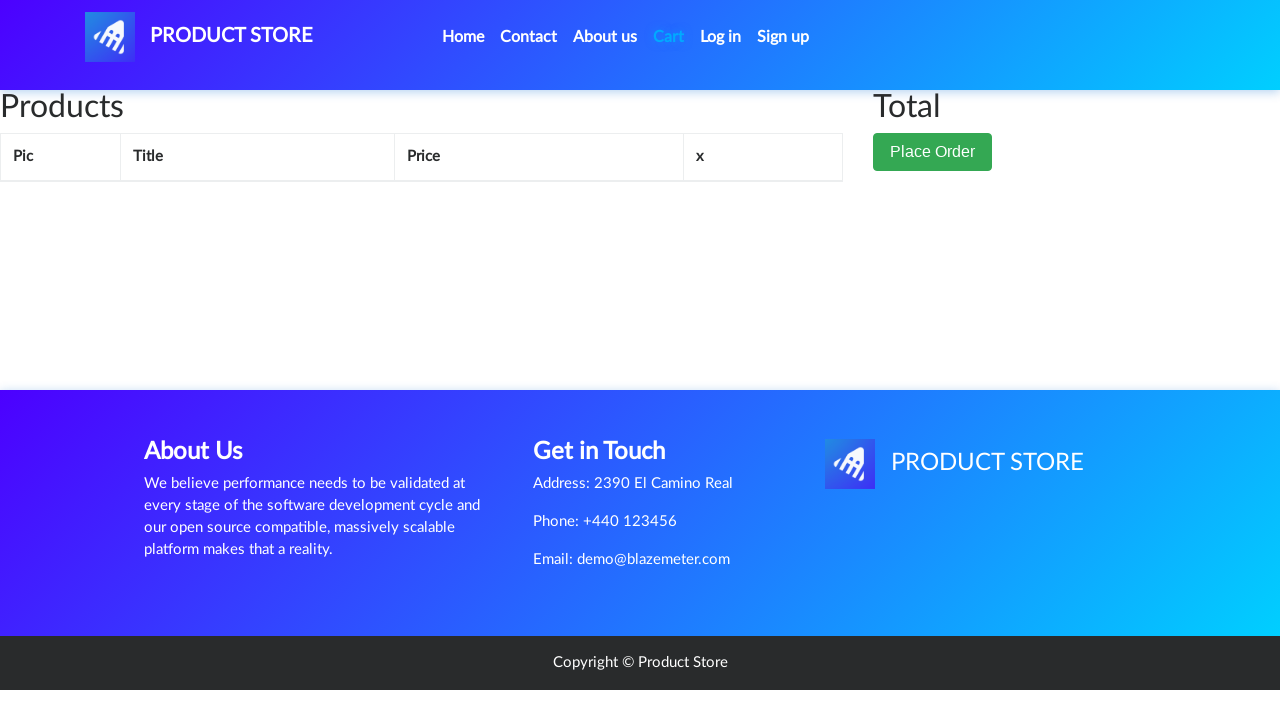

Shopping cart page loaded with product table
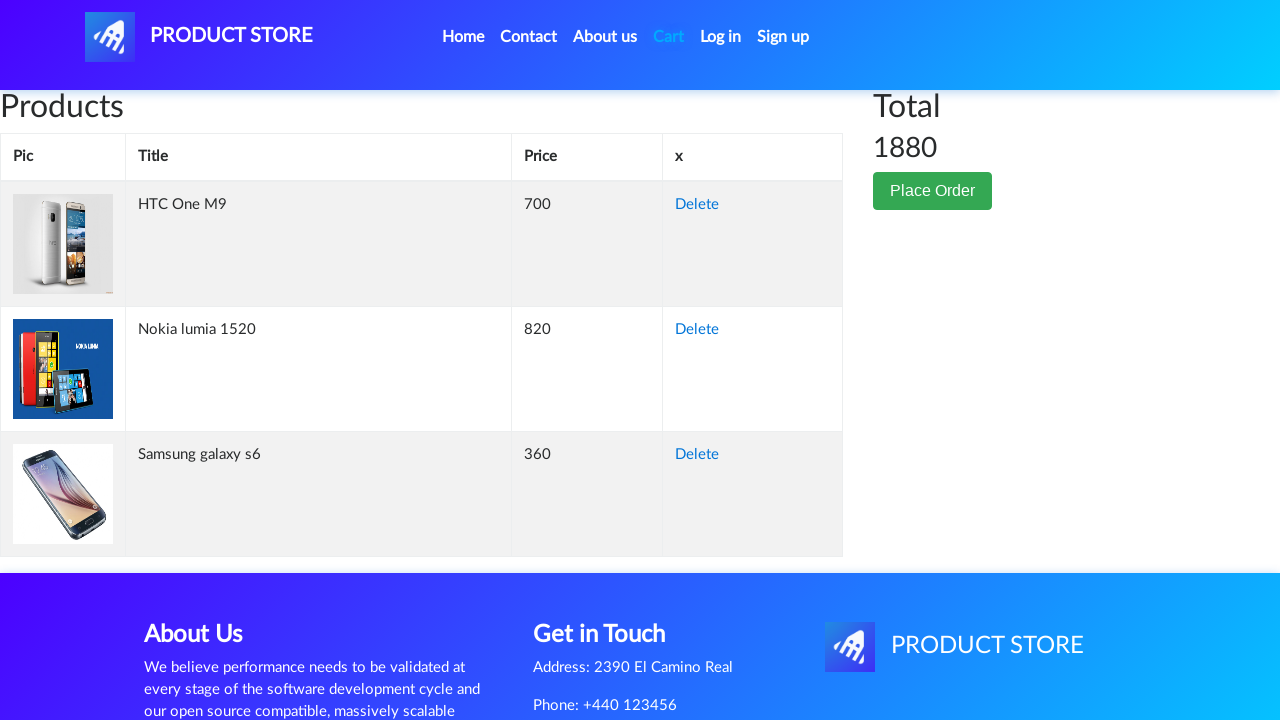

Retrieved 3 products from cart
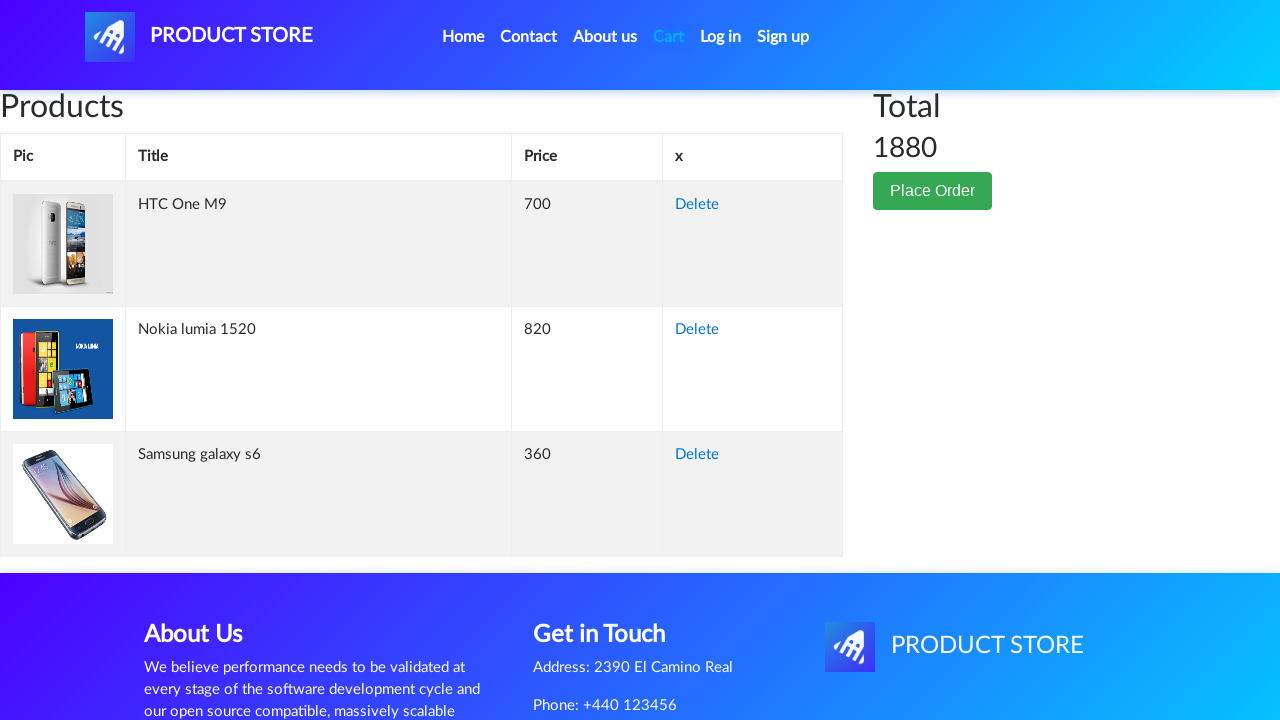

Verified that all 3 products are present in the shopping cart
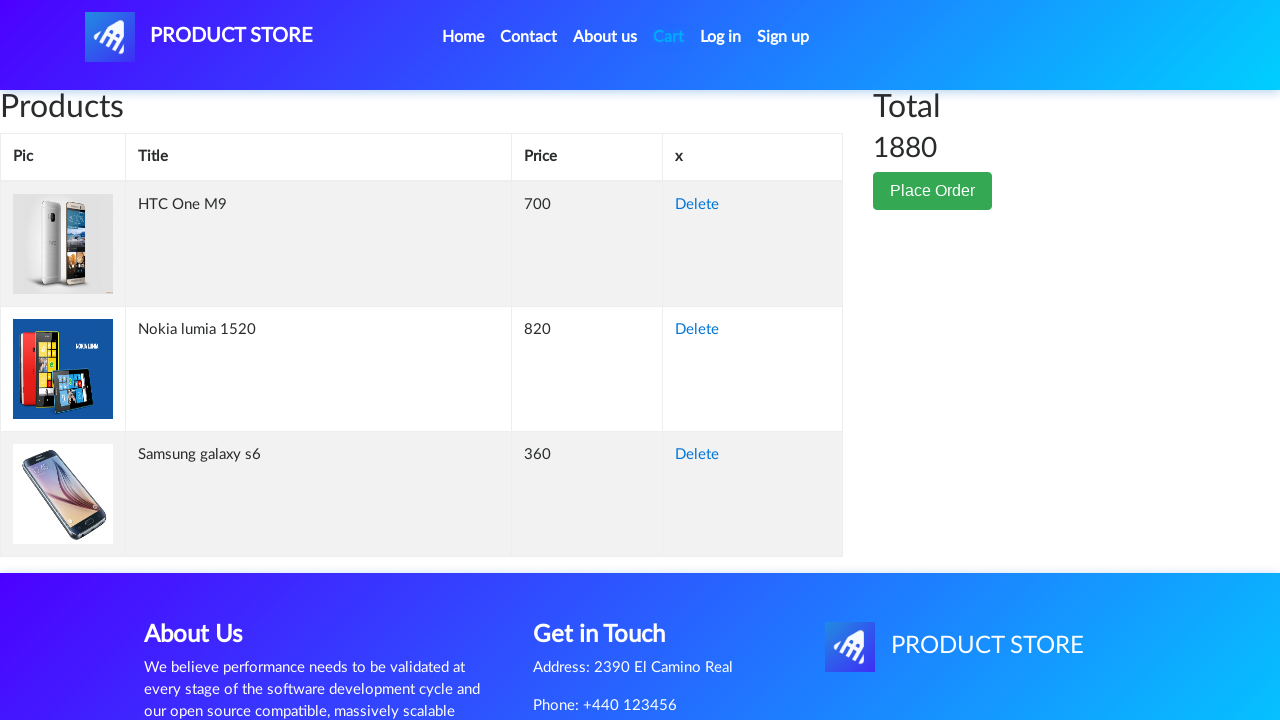

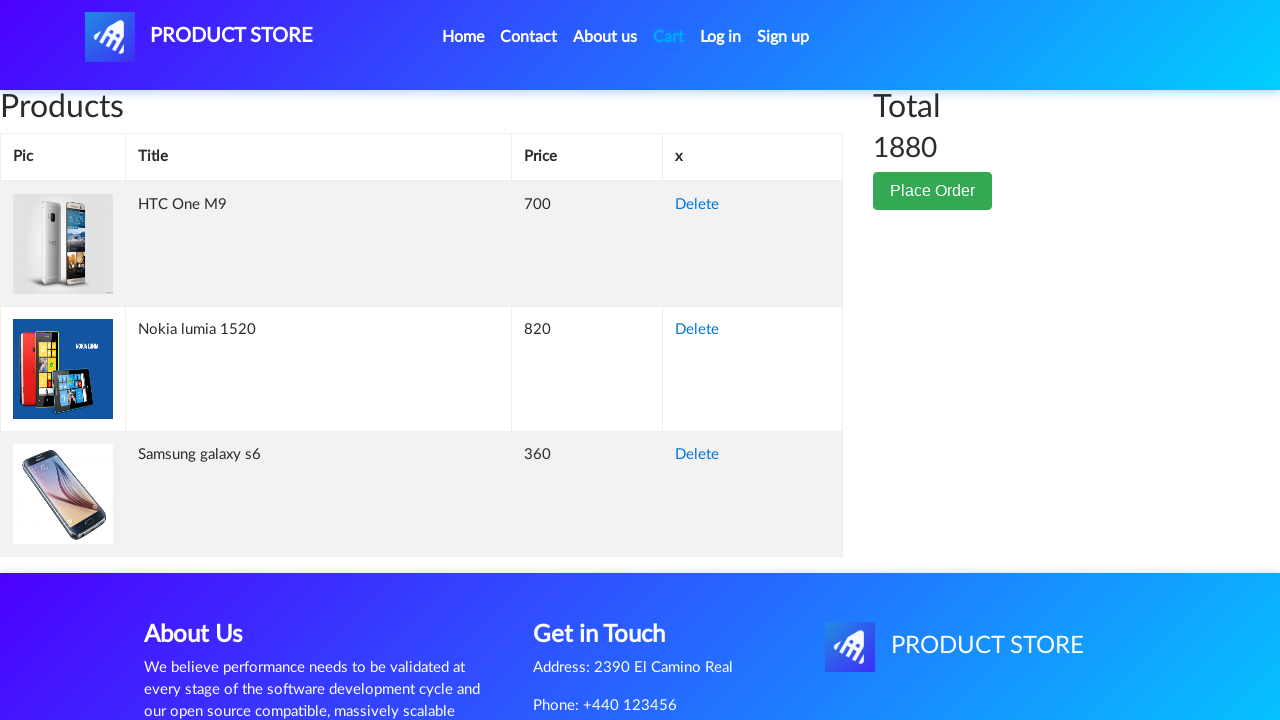